Navigates to a German government appointment booking page and clicks on a function unit button to proceed with the booking process

Starting URL: https://termine.staedteregion-aachen.de/auslaenderamt/?rs

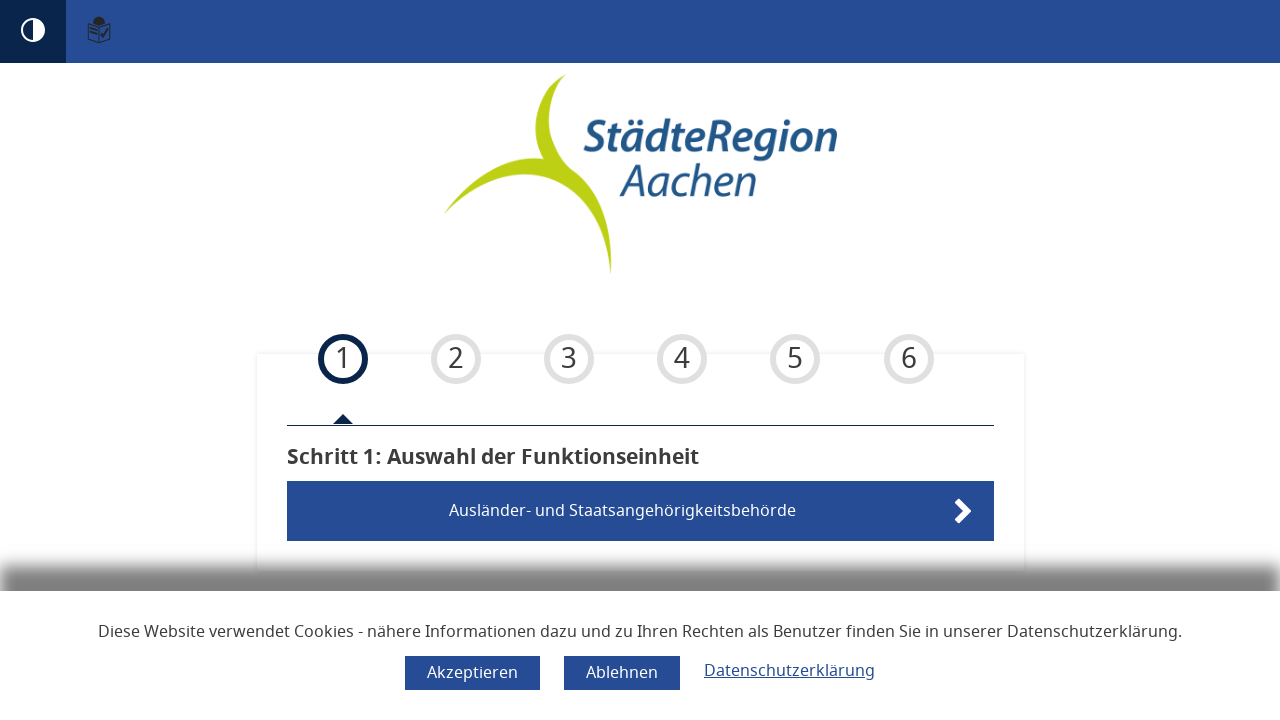

Waited for function unit button to load
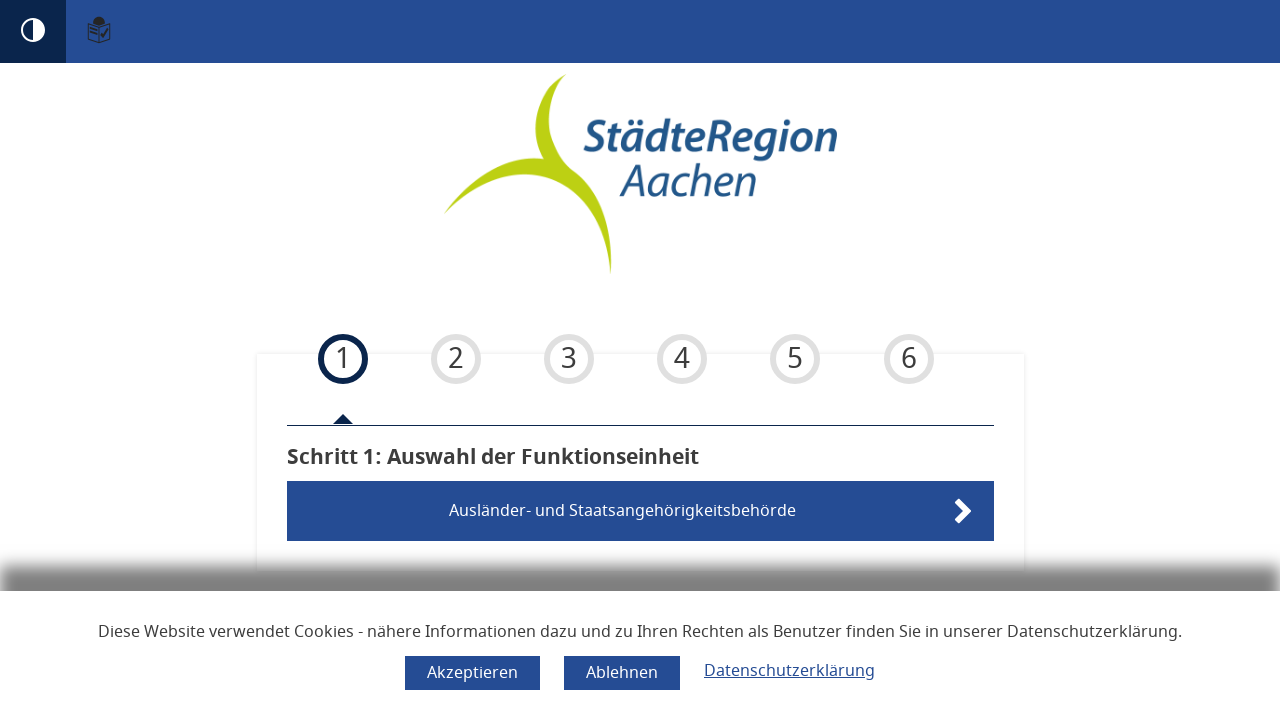

Clicked function unit button to proceed with booking process at (640, 511) on xpath=//*[@id="buttonfunktionseinheit-1"]
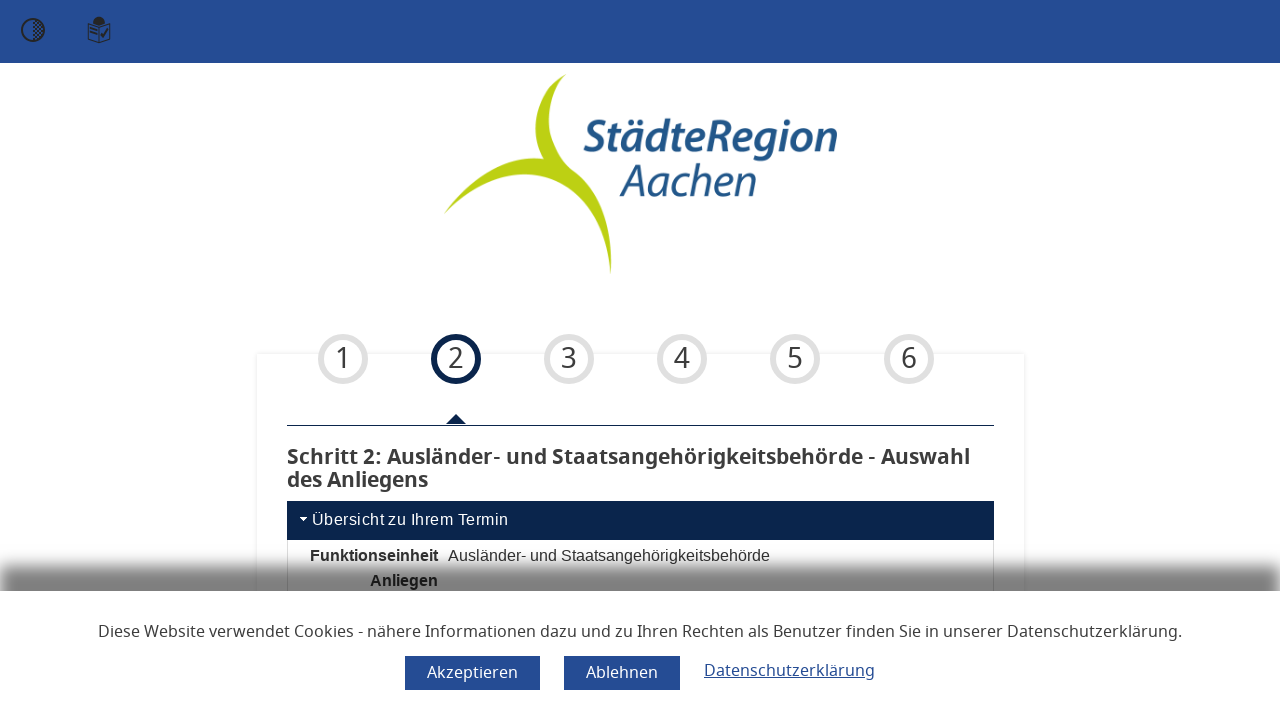

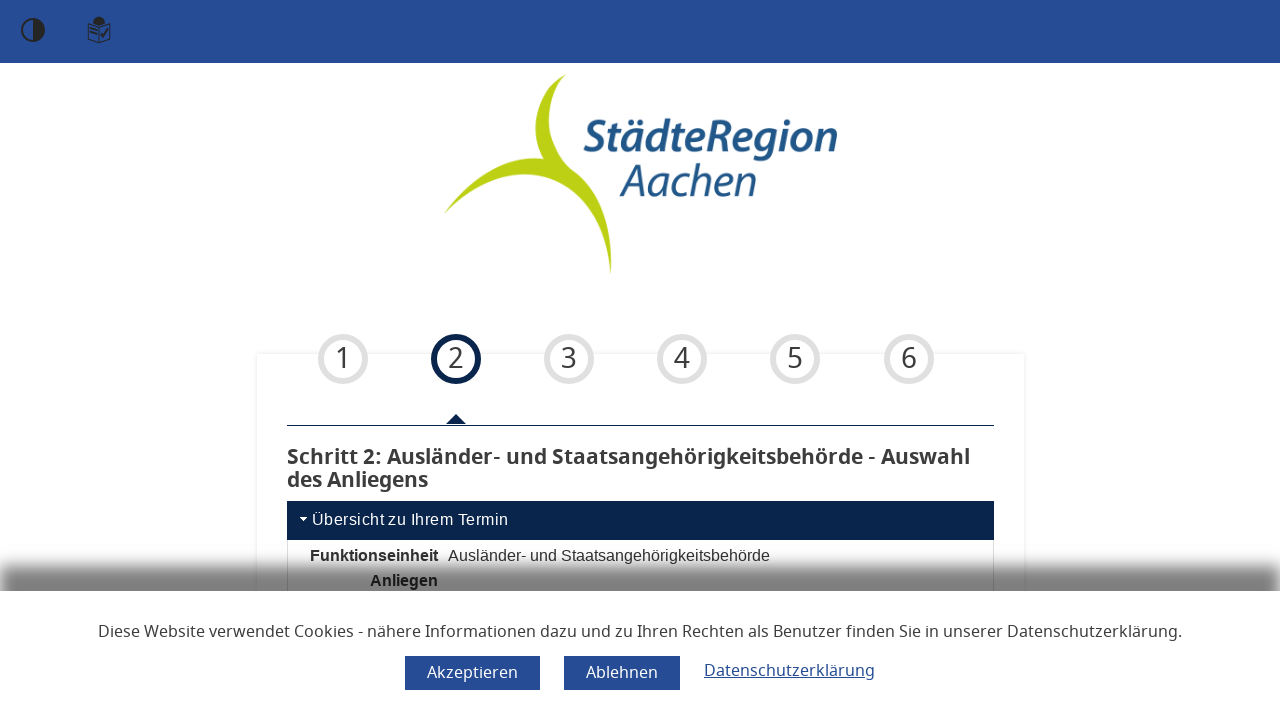